Tests prompt alert handling on DemoQA website by clicking prompt button and entering text

Starting URL: https://demoqa.com/alerts

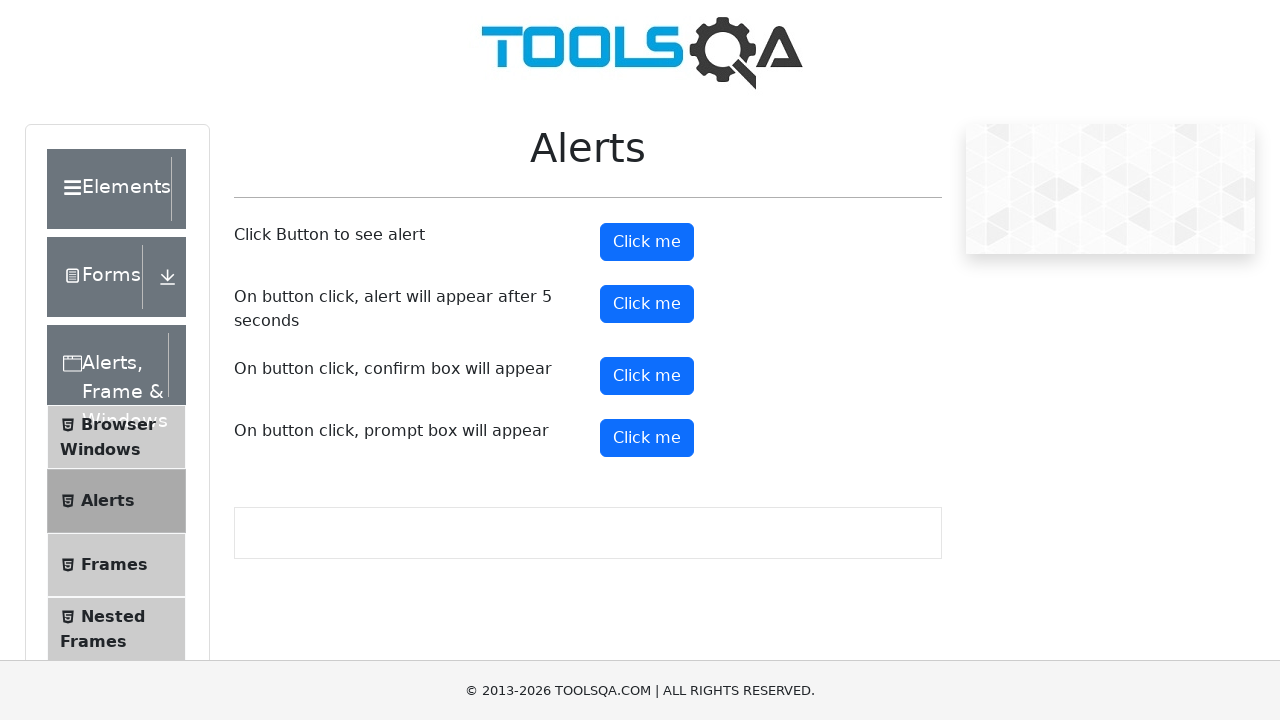

Scrolled down 400 pixels to make prompt button visible
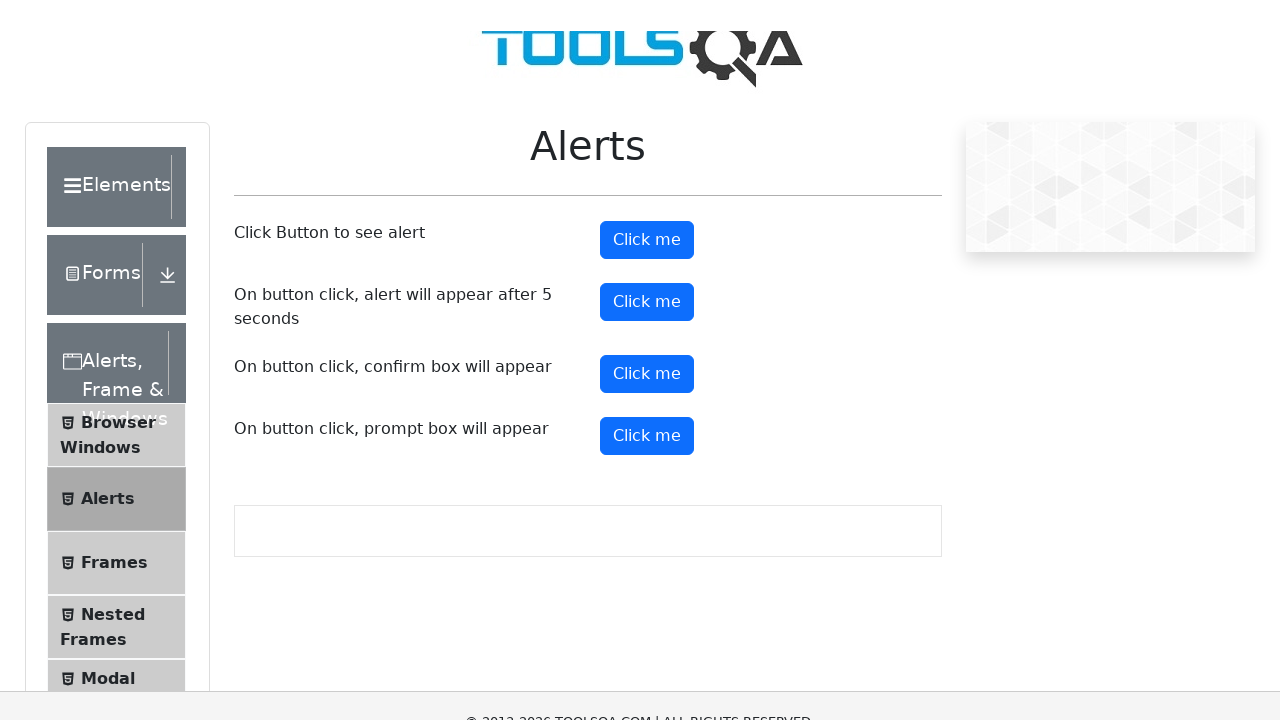

Clicked the prompt button at (647, 44) on #promtButton
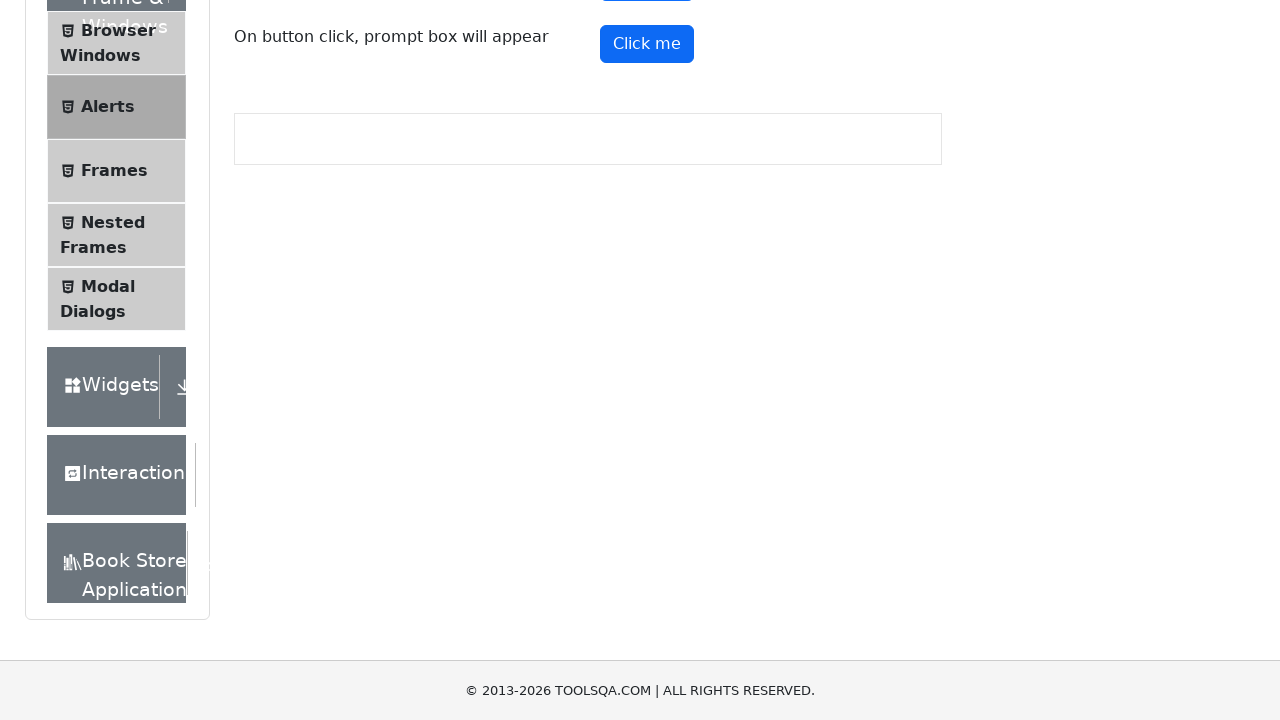

Set up dialog handler to accept prompt with text 'vamshi'
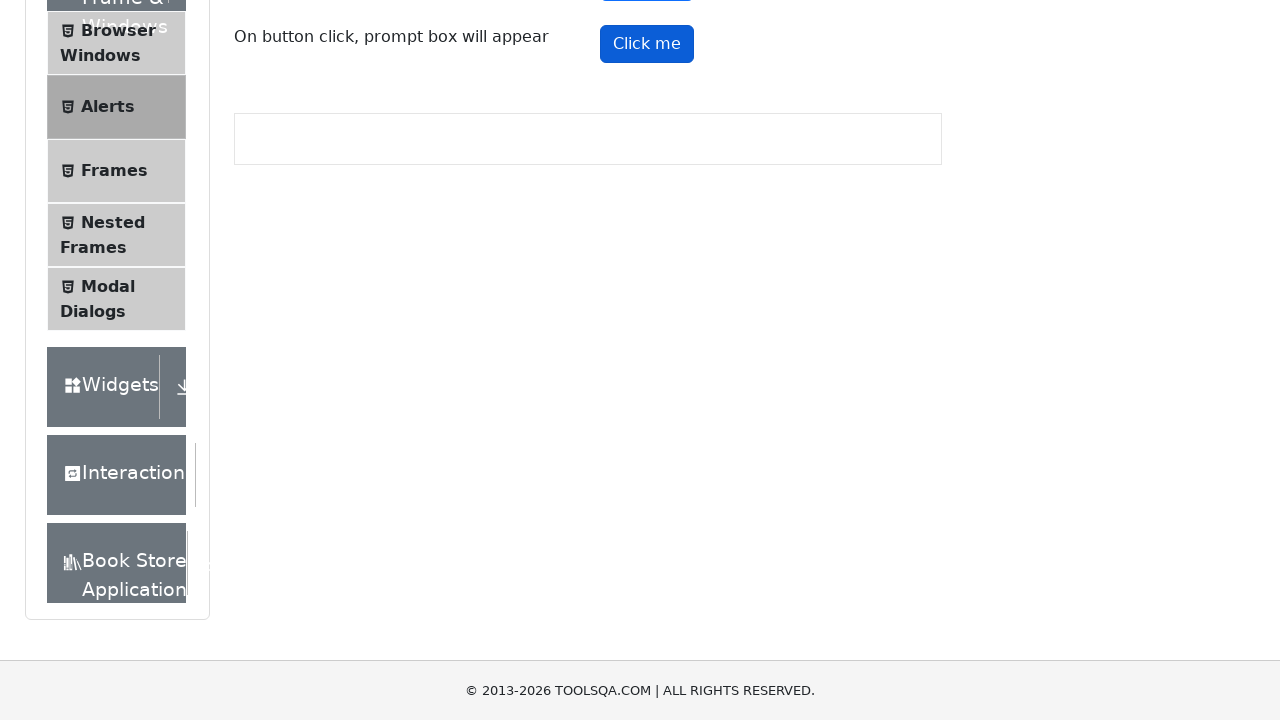

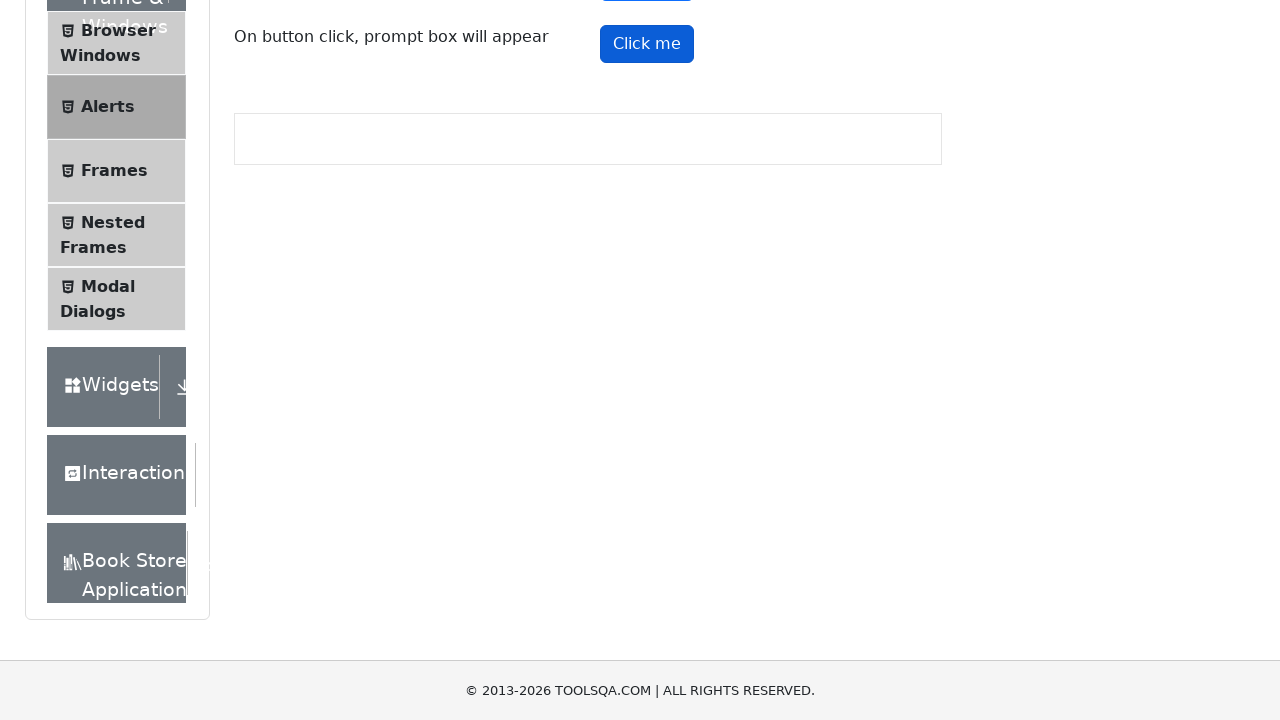